Tests the resize functionality of a resizable element by dragging its resize handle to different positions

Starting URL: https://seleniumui.moderntester.pl/resizable.php

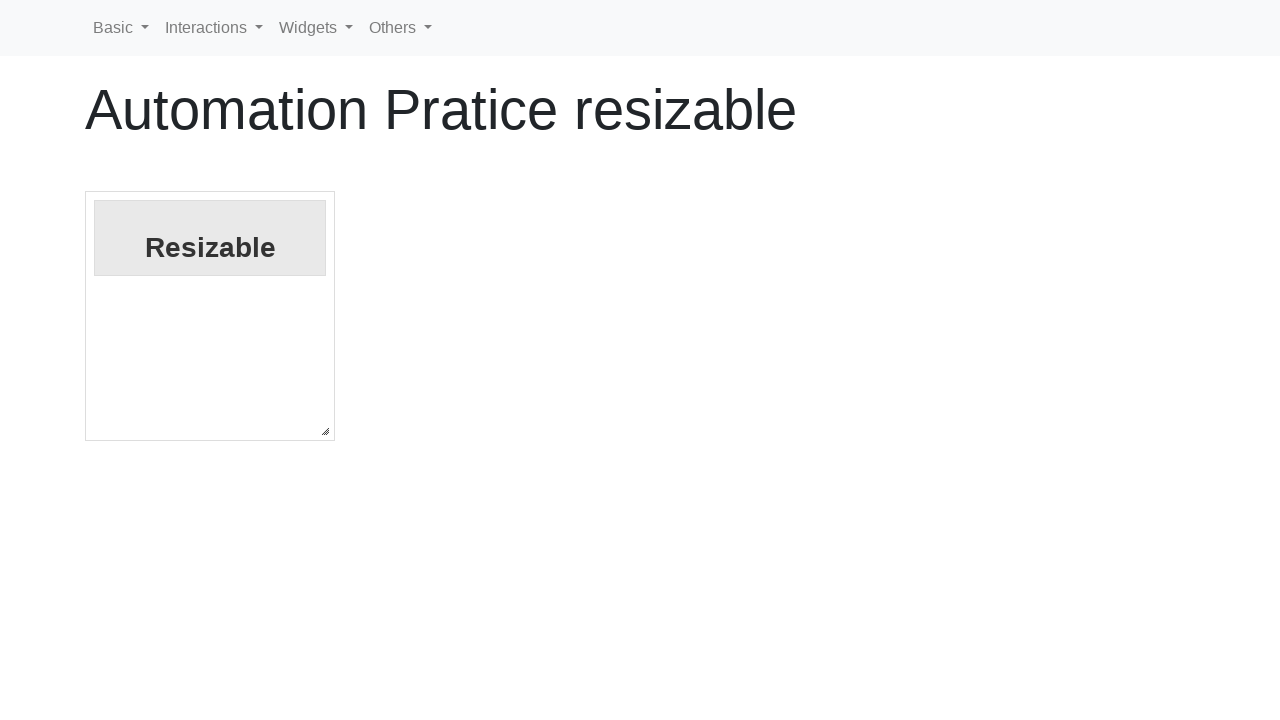

Located resizable element with ID 'resizable'
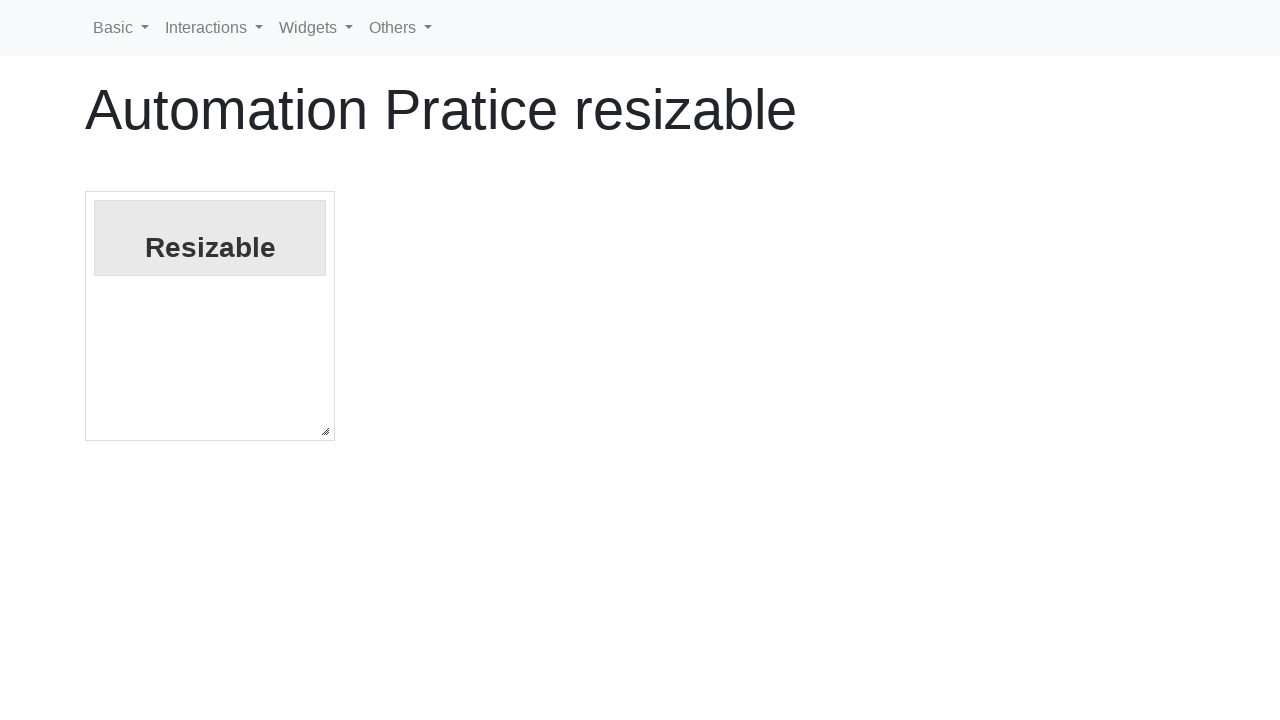

Located resize handle (.ui-resizable-se) on resizable element
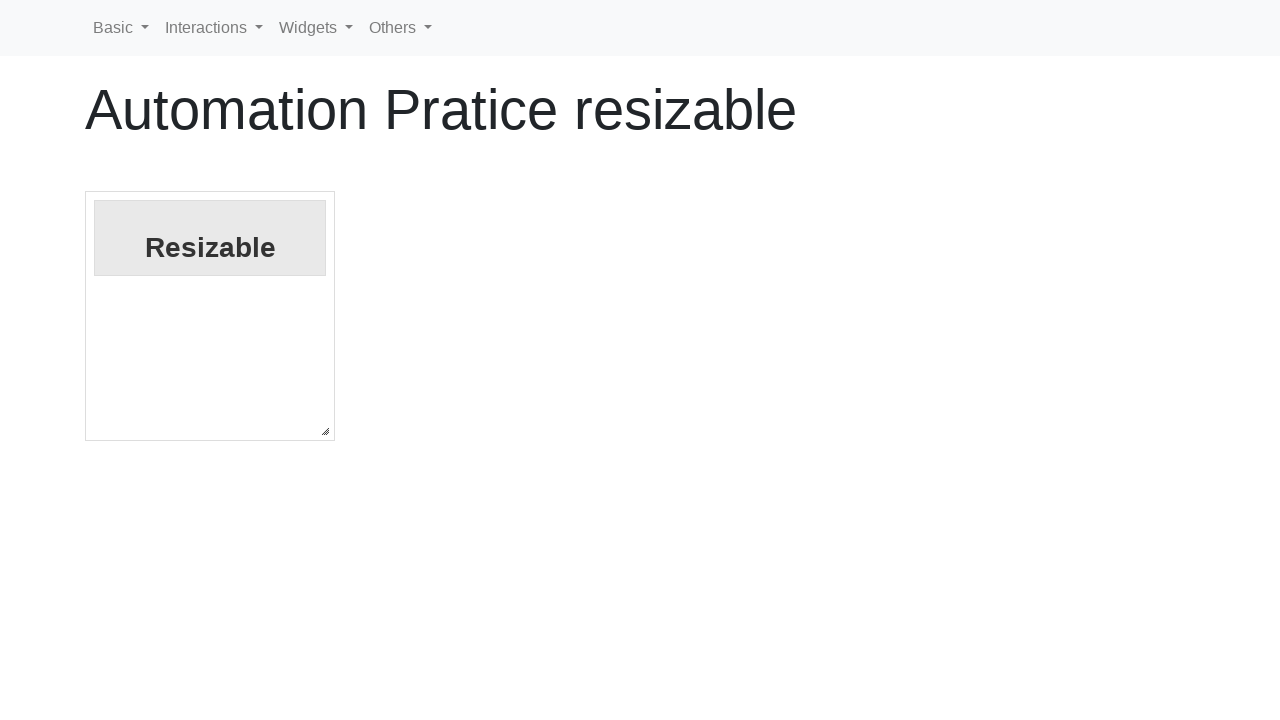

Retrieved initial bounding box of resizable element
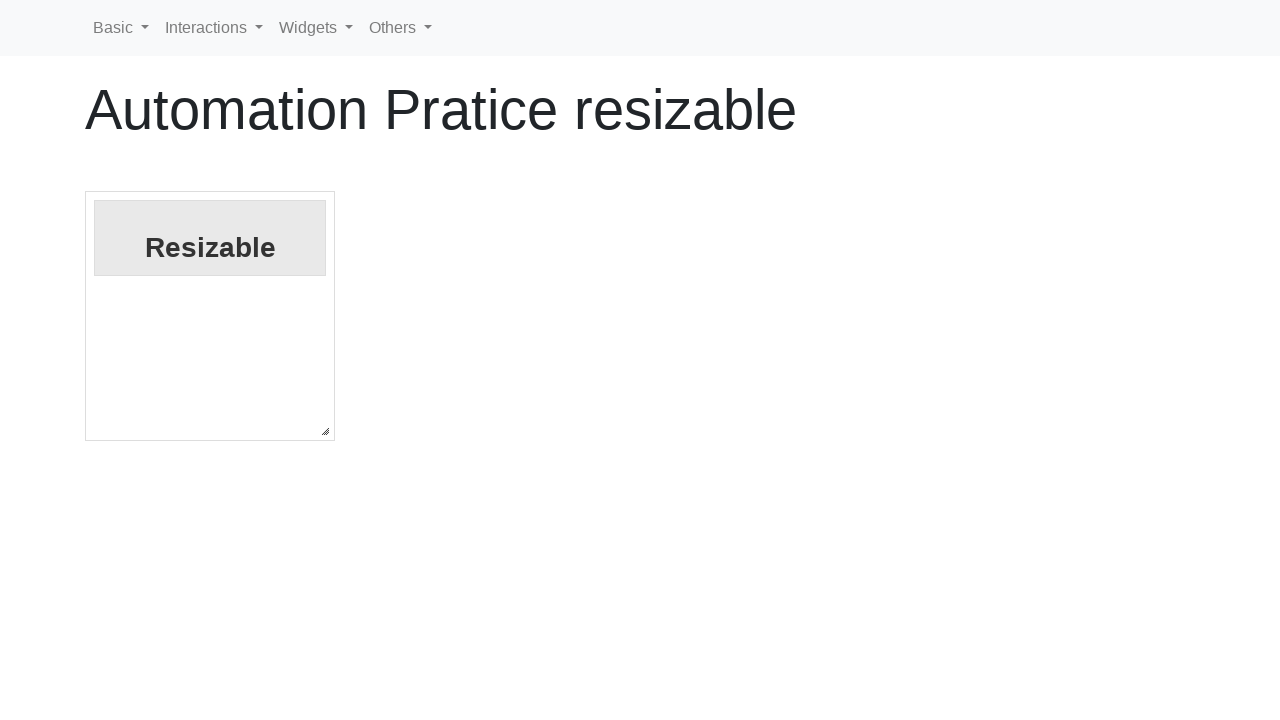

Extracted initial dimensions: width=250px, height=250px
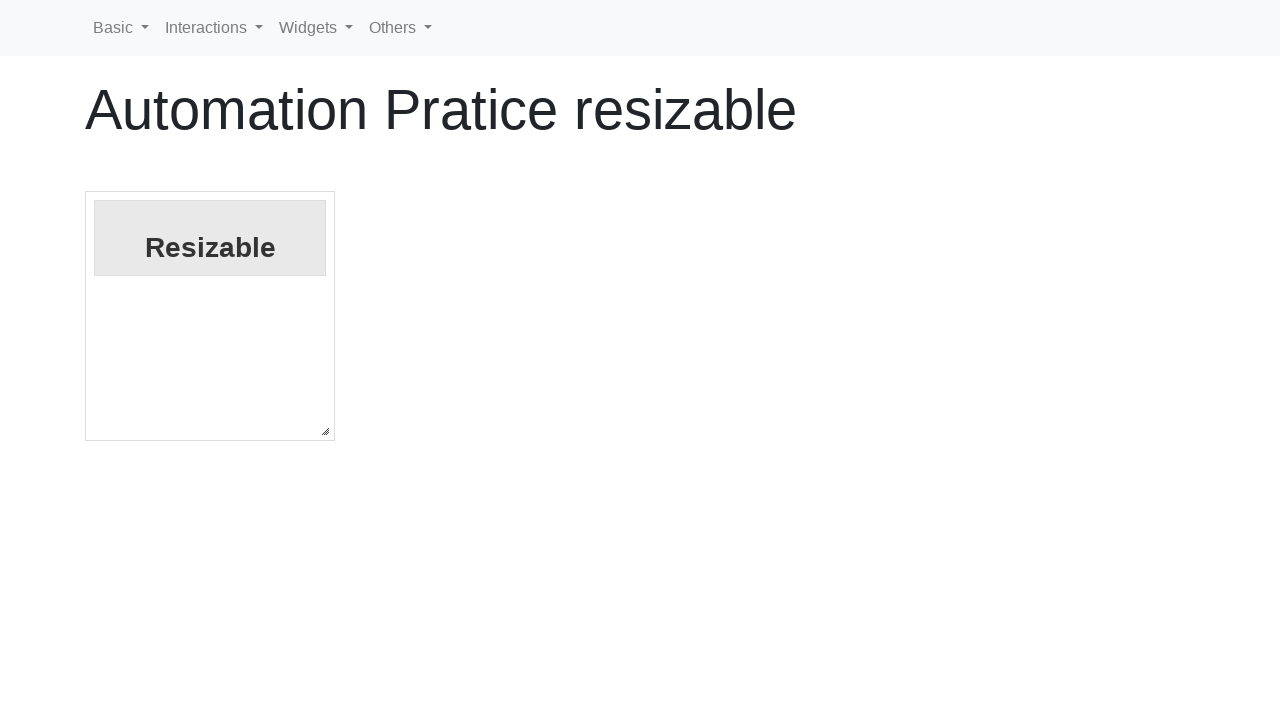

Dragged resize handle horizontally by 10px at (327, 423)
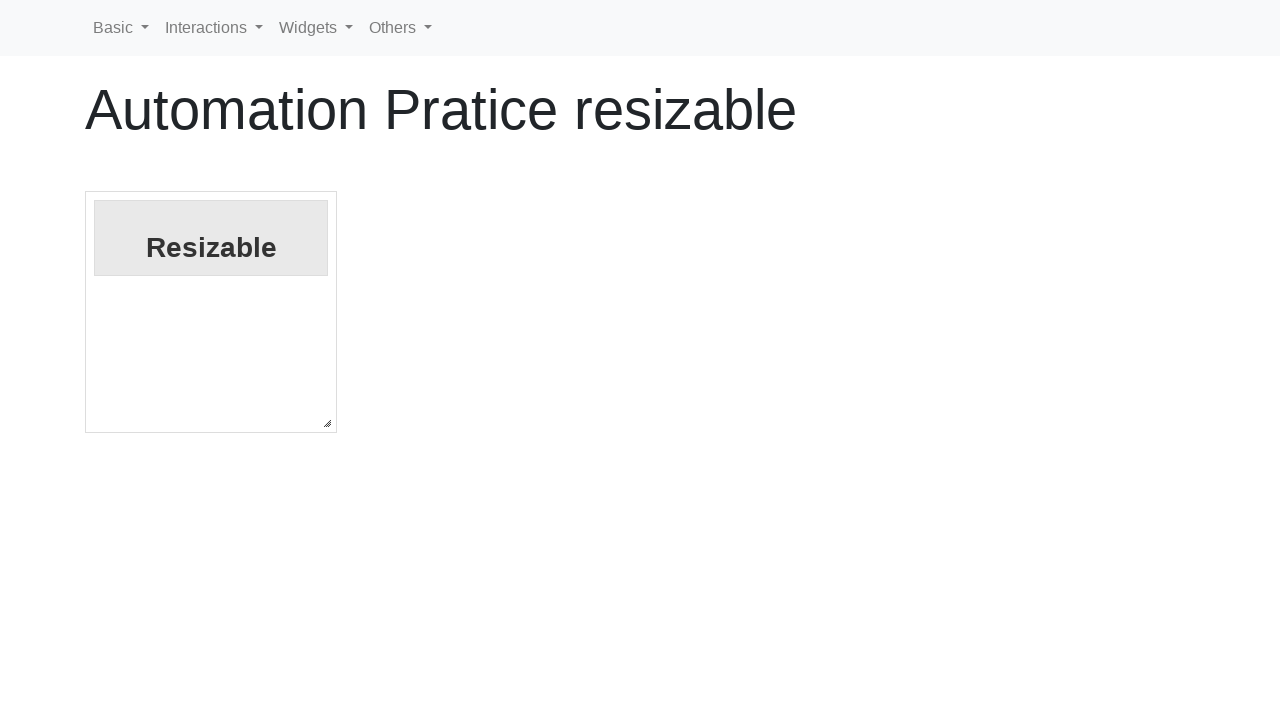

Dragged resize handle vertically by 10px at (319, 425)
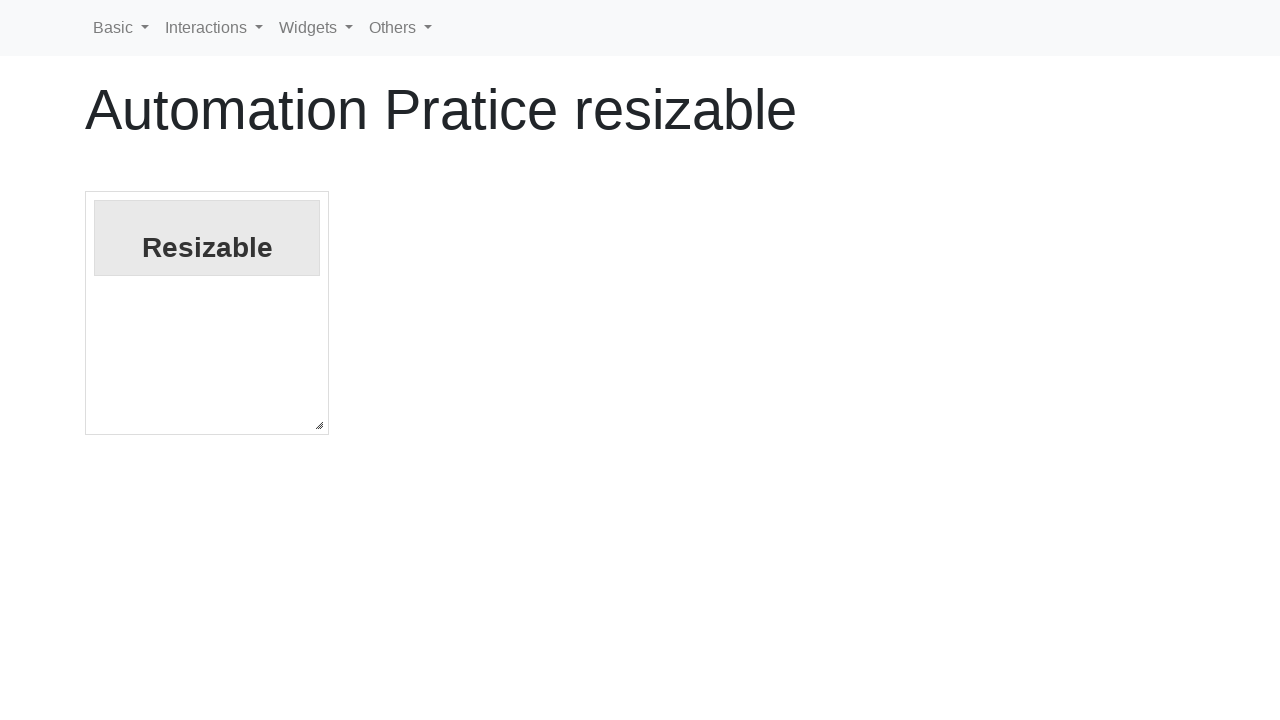

Dragged resize handle diagonally by 10px in both dimensions at (321, 427)
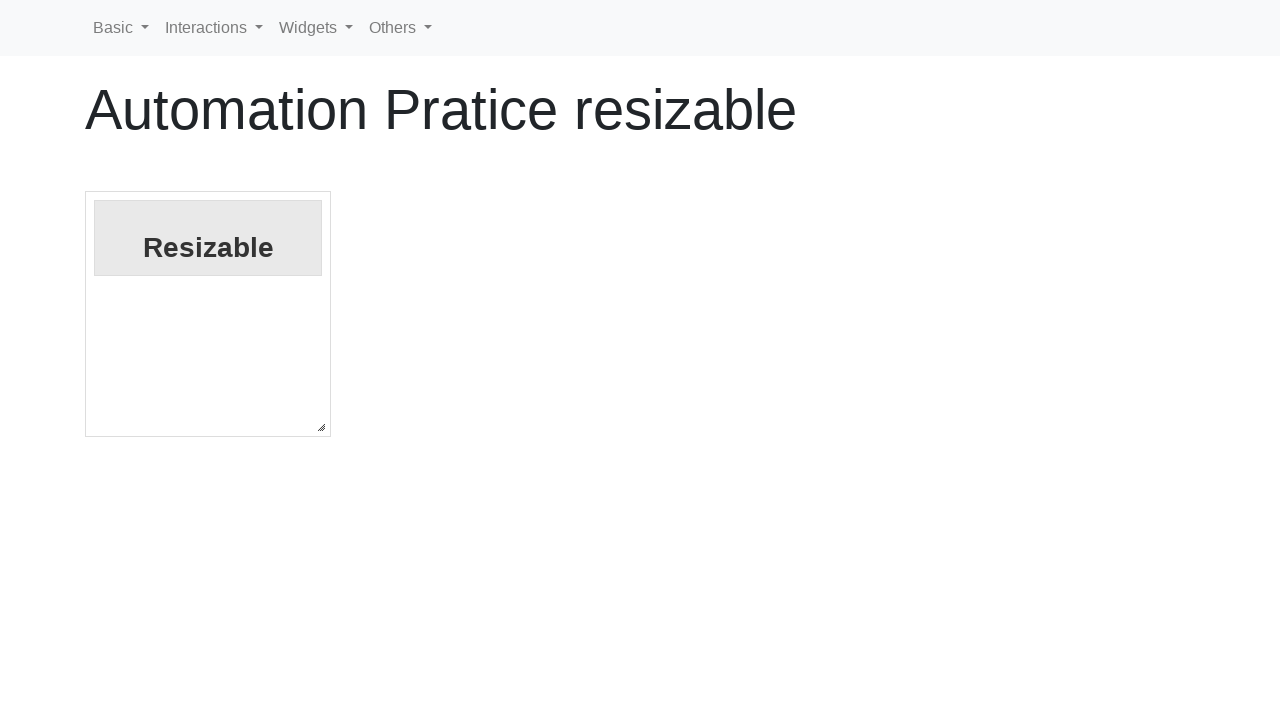

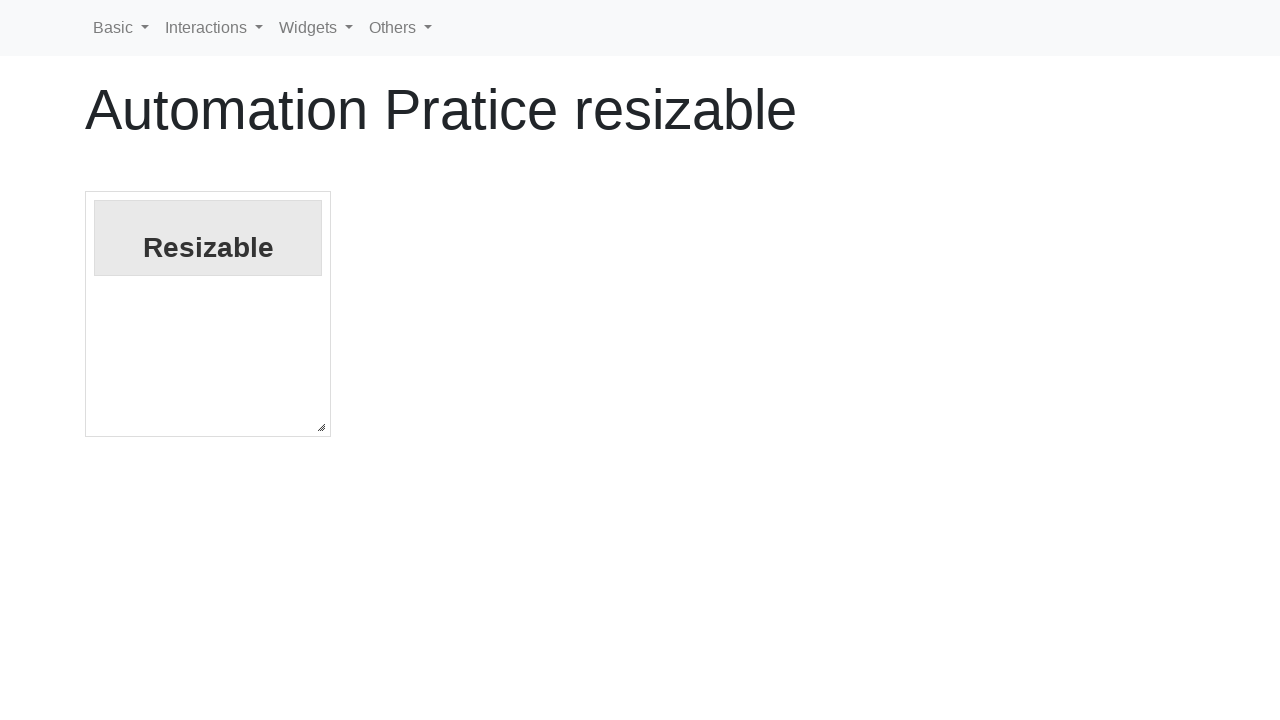